Tests radio button functionality by verifying initial state and selecting a radio button option

Starting URL: https://kristinek.github.io/site/examples/actions

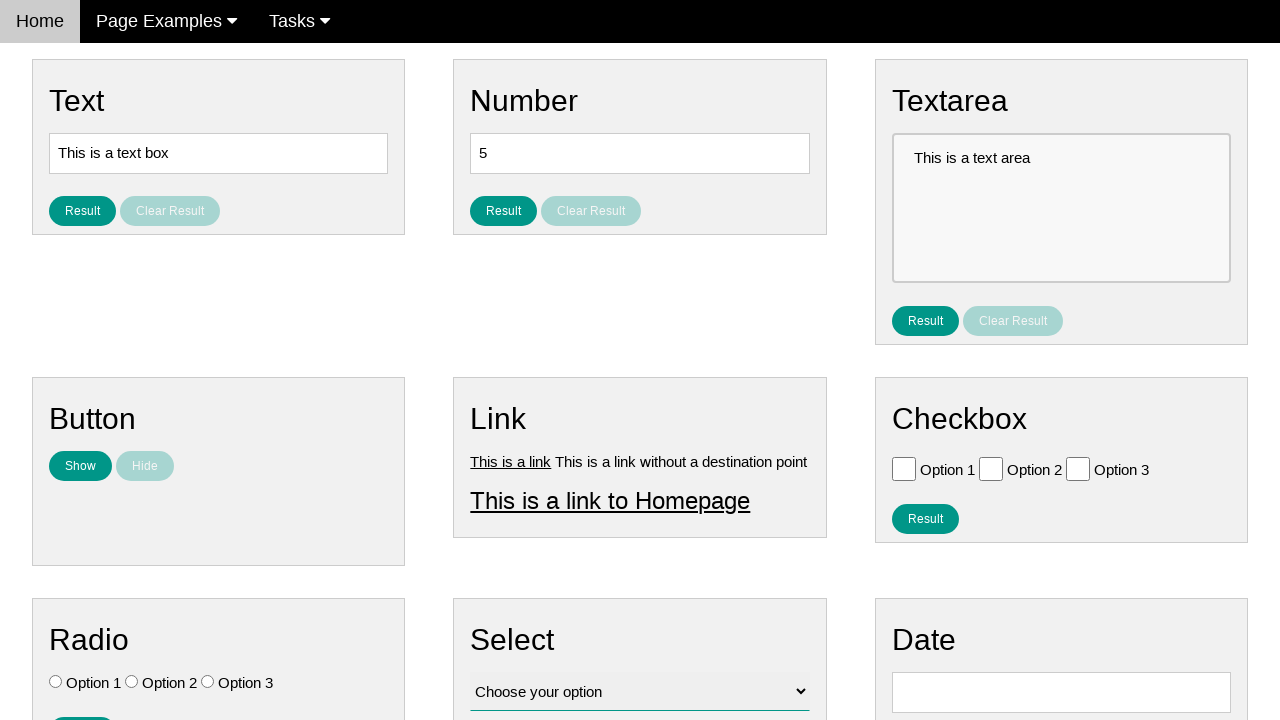

Located all radio buttons on the page
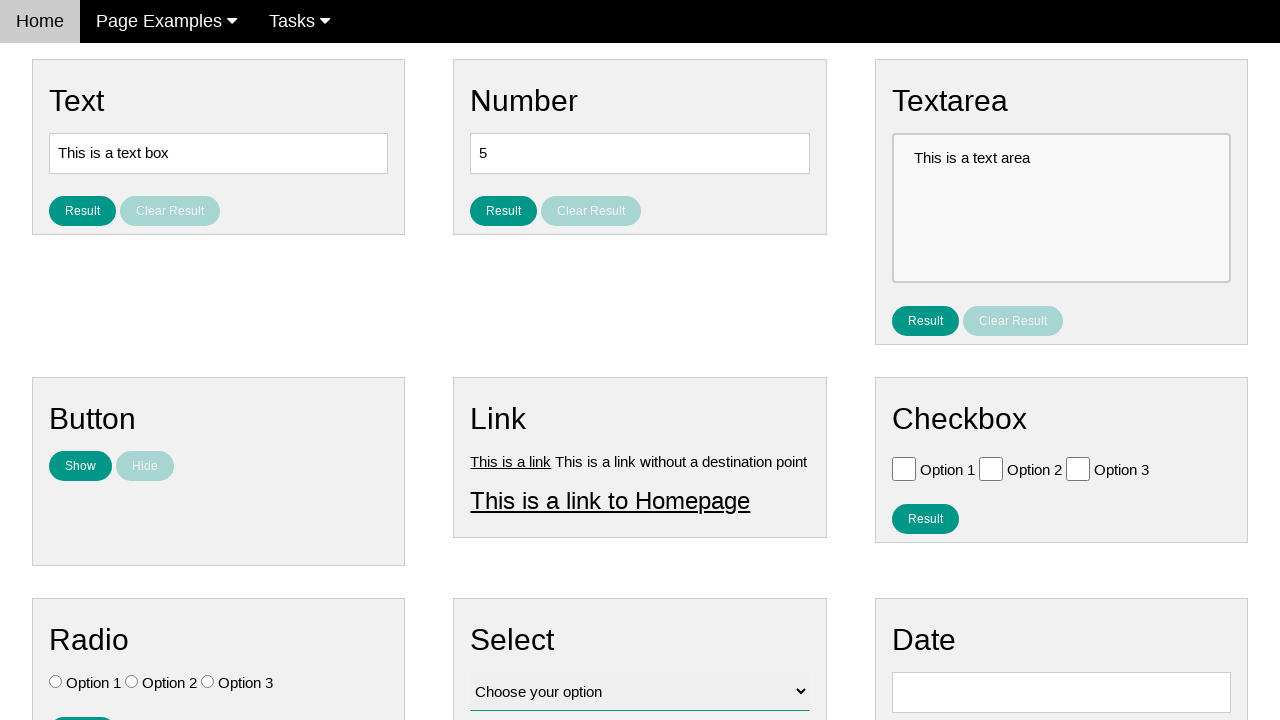

Verified radio button 0 is not initially selected
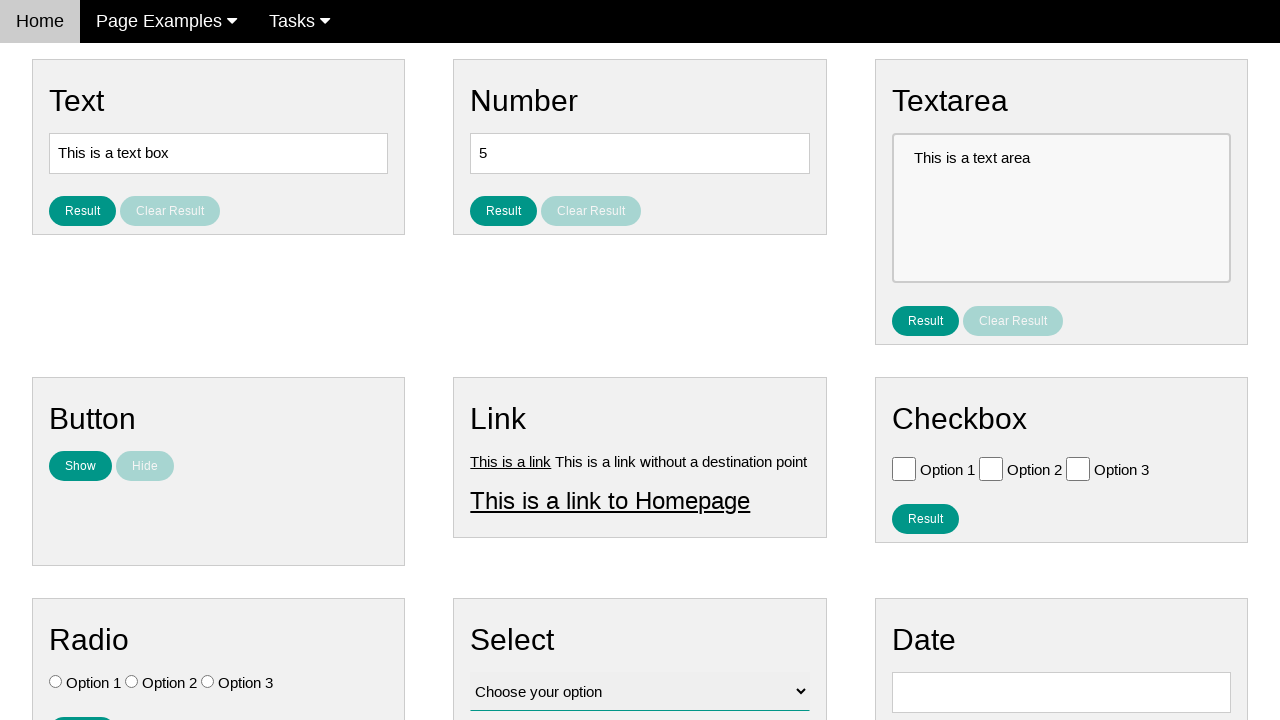

Verified radio button 1 is not initially selected
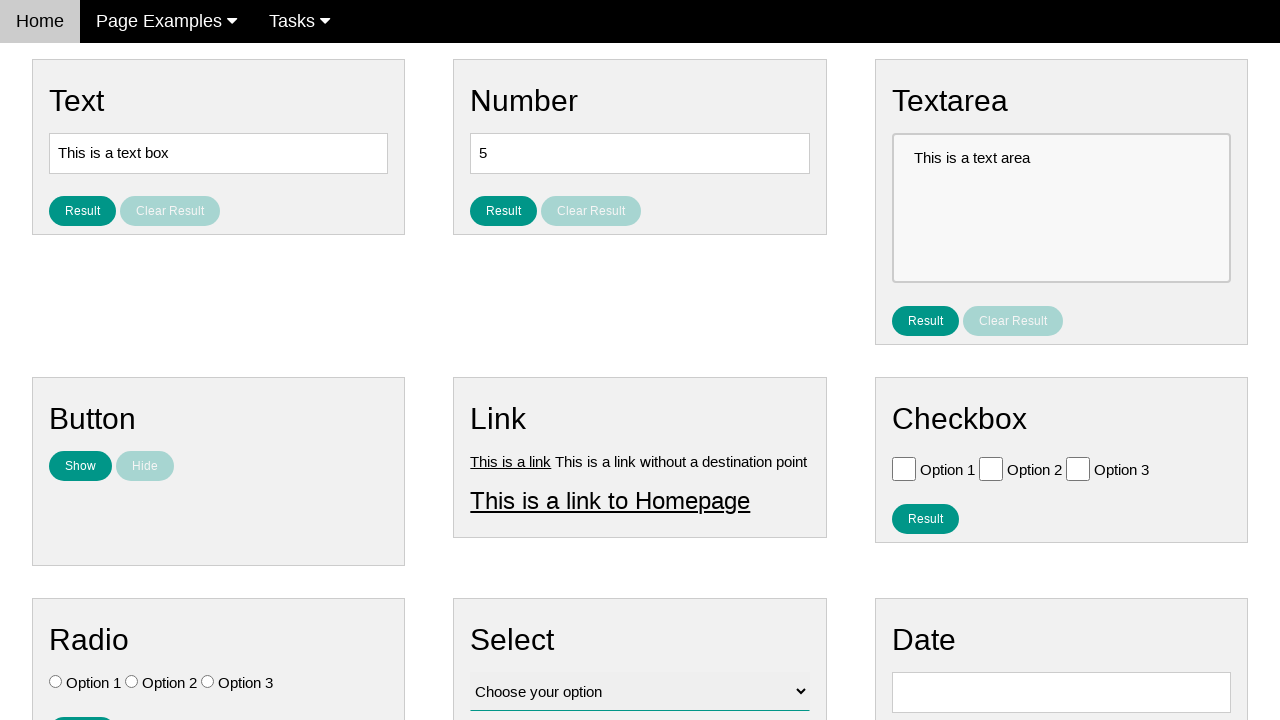

Verified radio button 2 is not initially selected
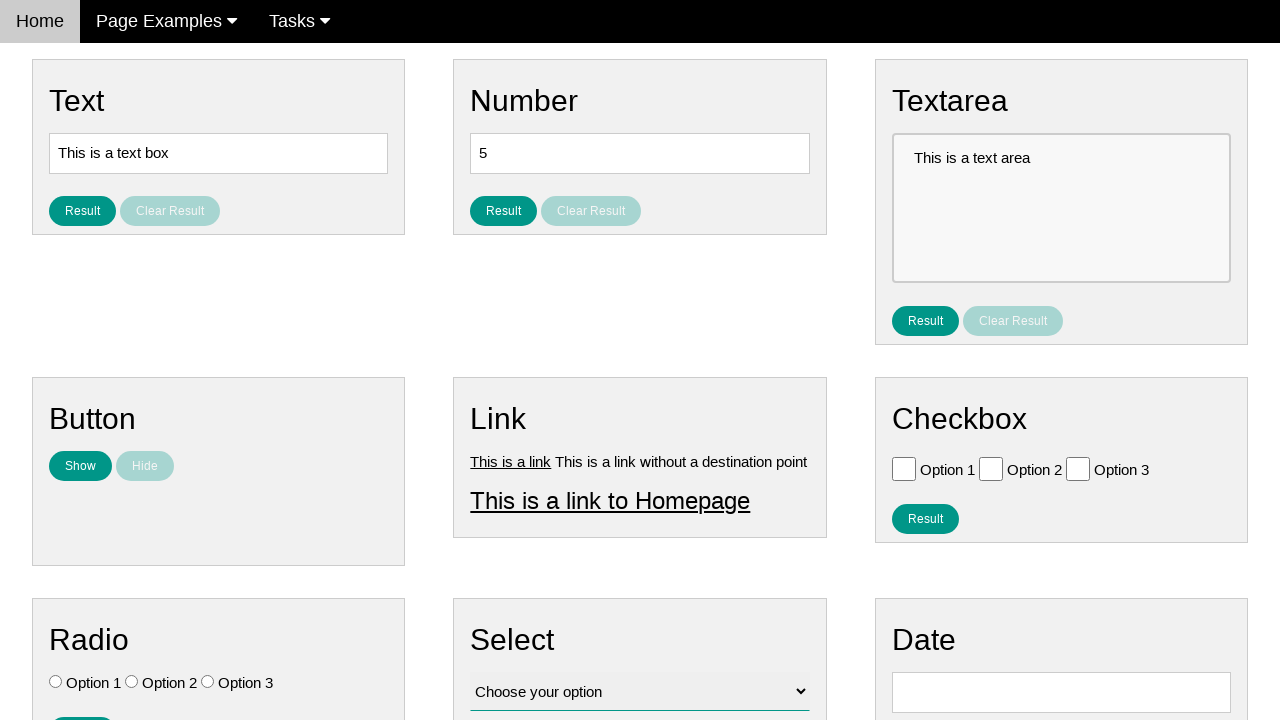

Clicked option 1 radio button at (56, 682) on #vfb-7-1
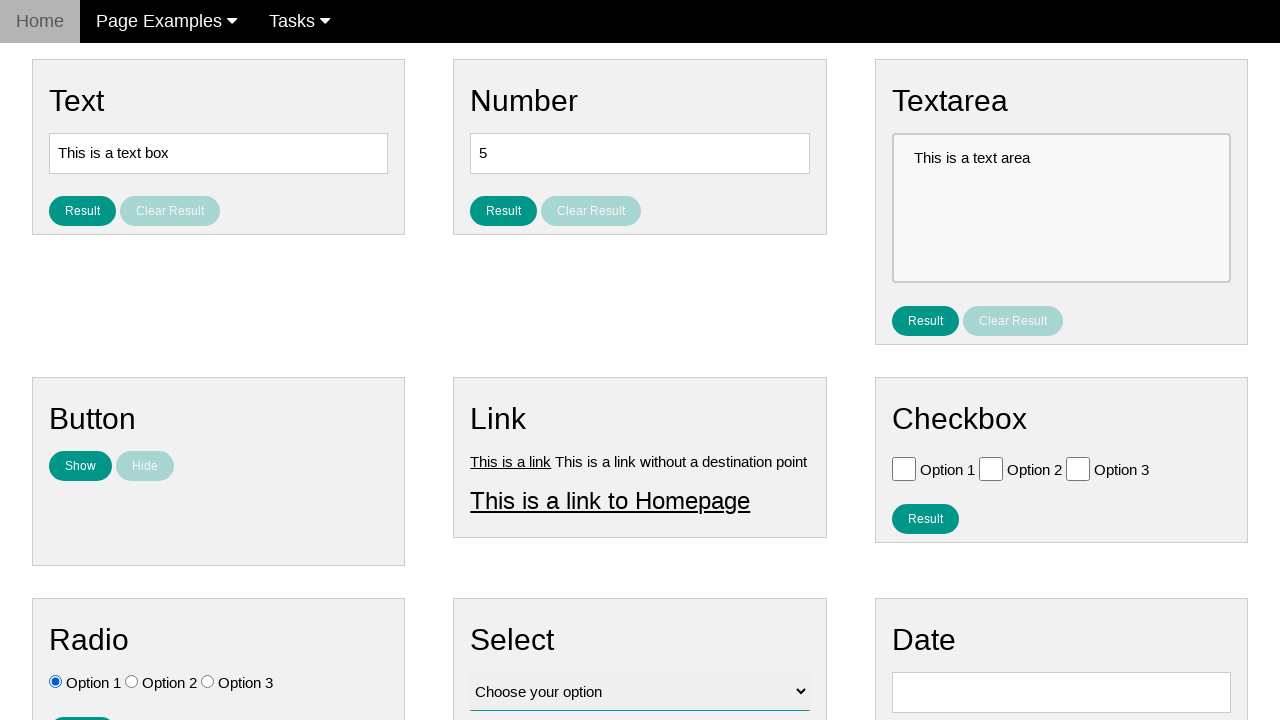

Verified option 1 radio button is now selected
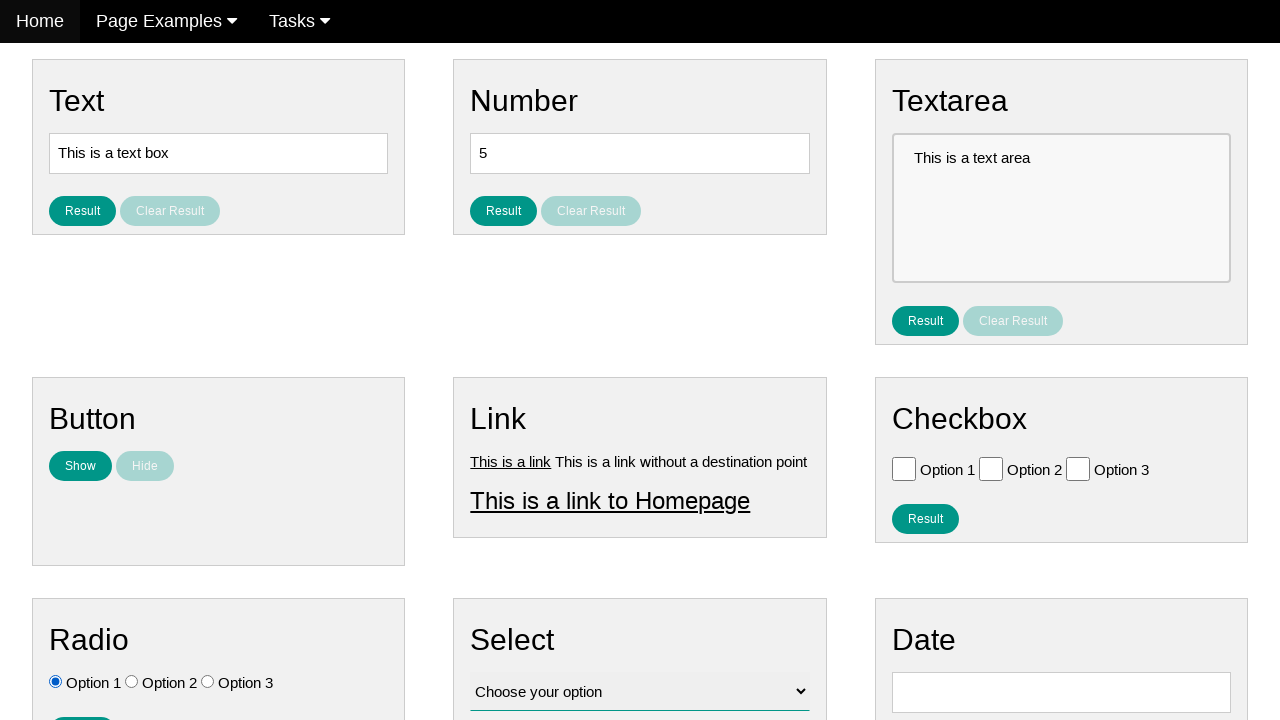

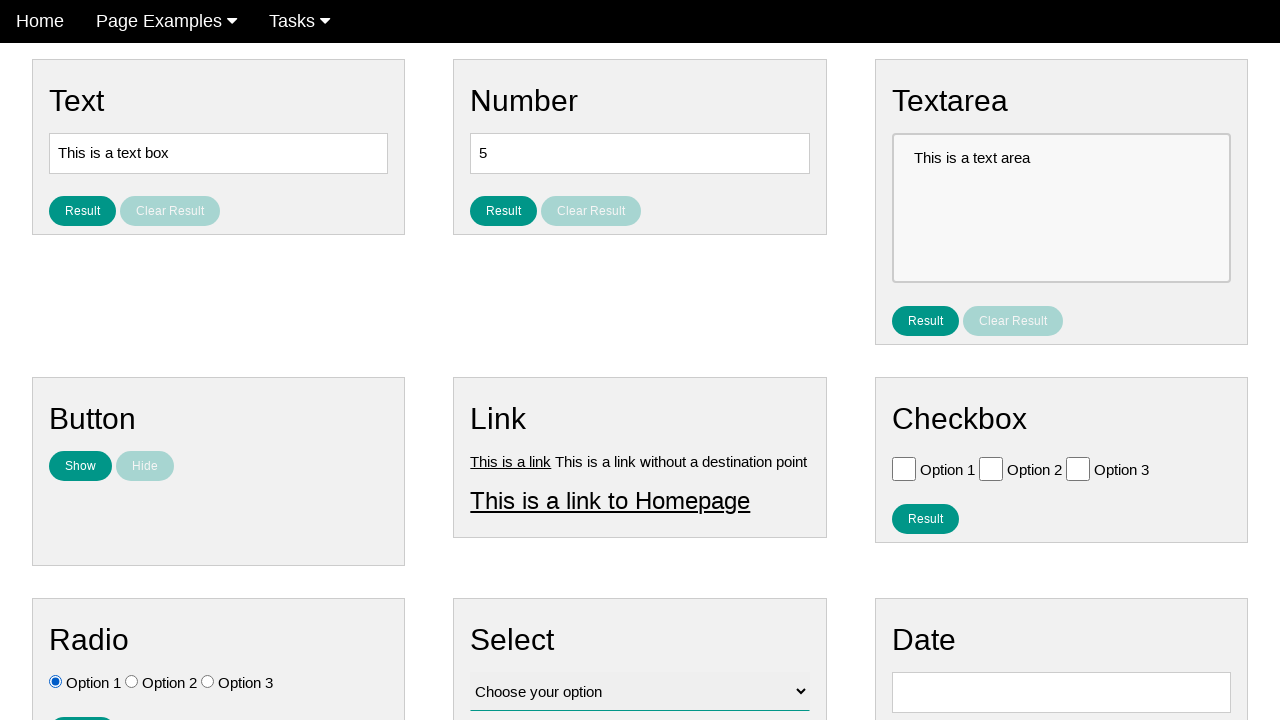